Tests search functionality on Open Supply Hub by entering a valid search query and verifying search results are displayed

Starting URL: https://opensupplyhub.org

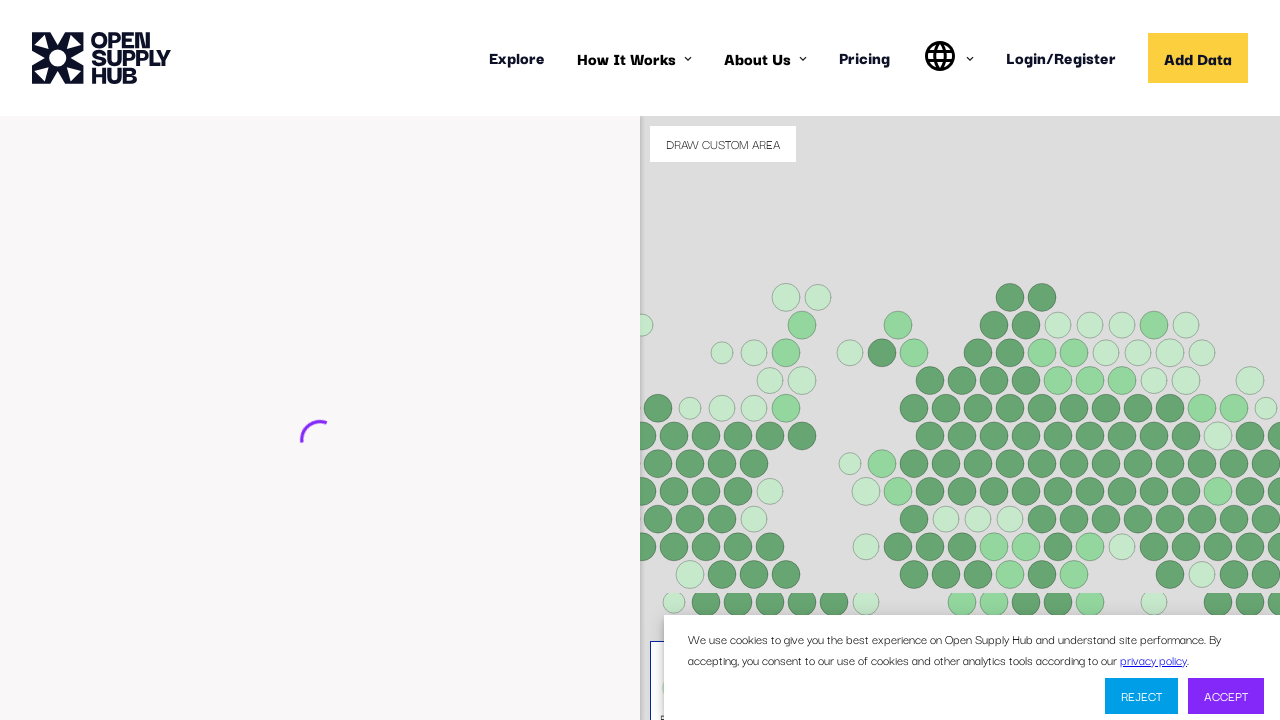

Clicked on the search input field at (292, 449) on internal:attr=[placeholder="e.g. ABC Textiles Limited"i]
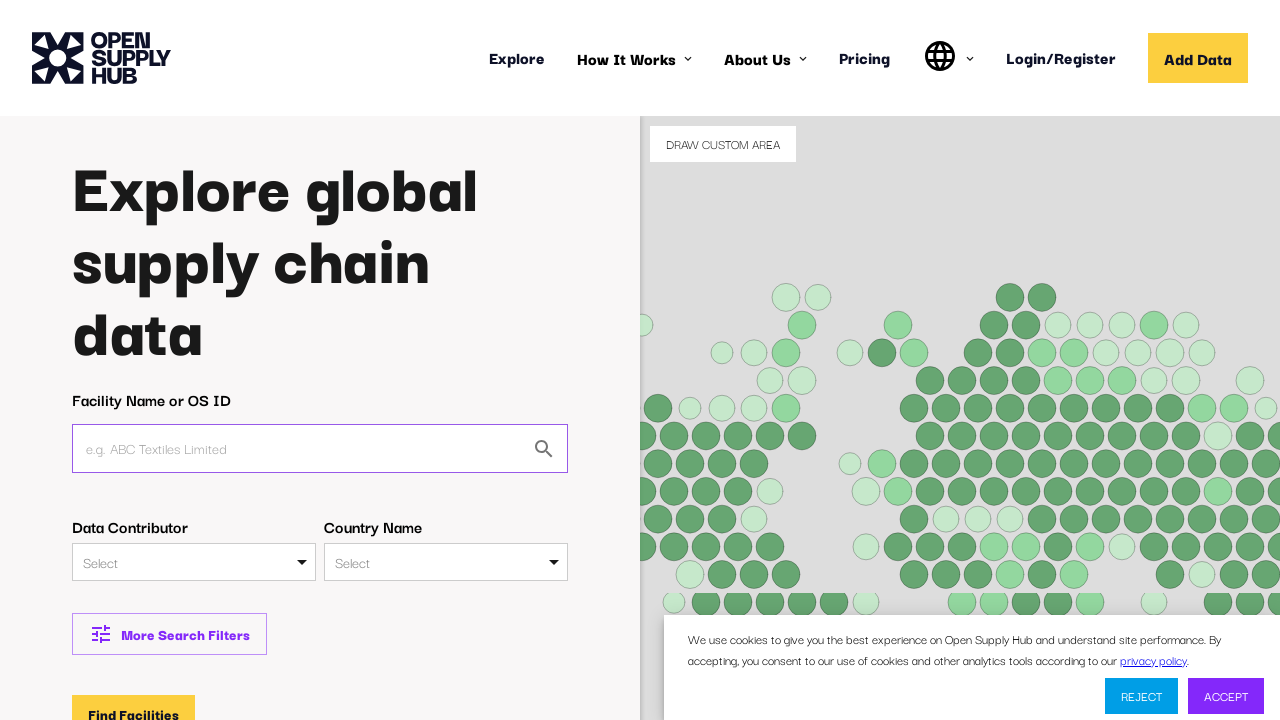

Filled search field with 'coffee factory' on internal:attr=[placeholder="e.g. ABC Textiles Limited"i]
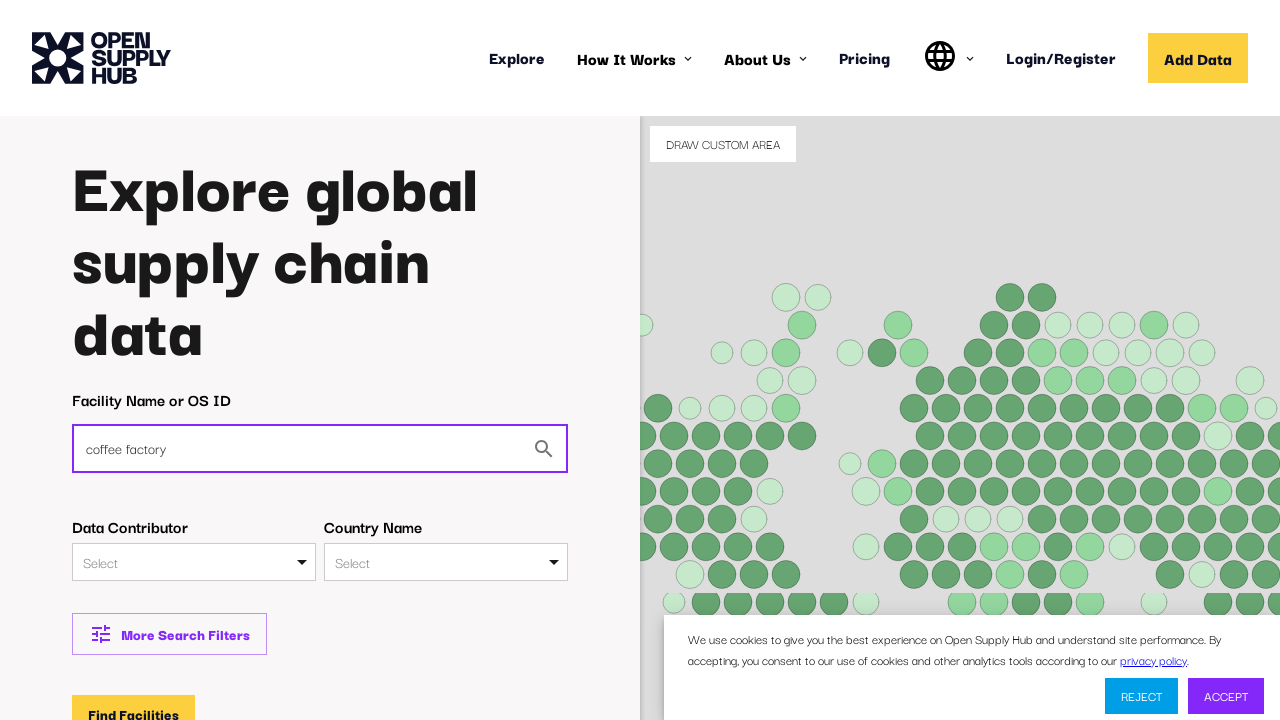

Clicked 'Find Facilities' button at (134, 701) on internal:role=button[name="Find Facilities"i]
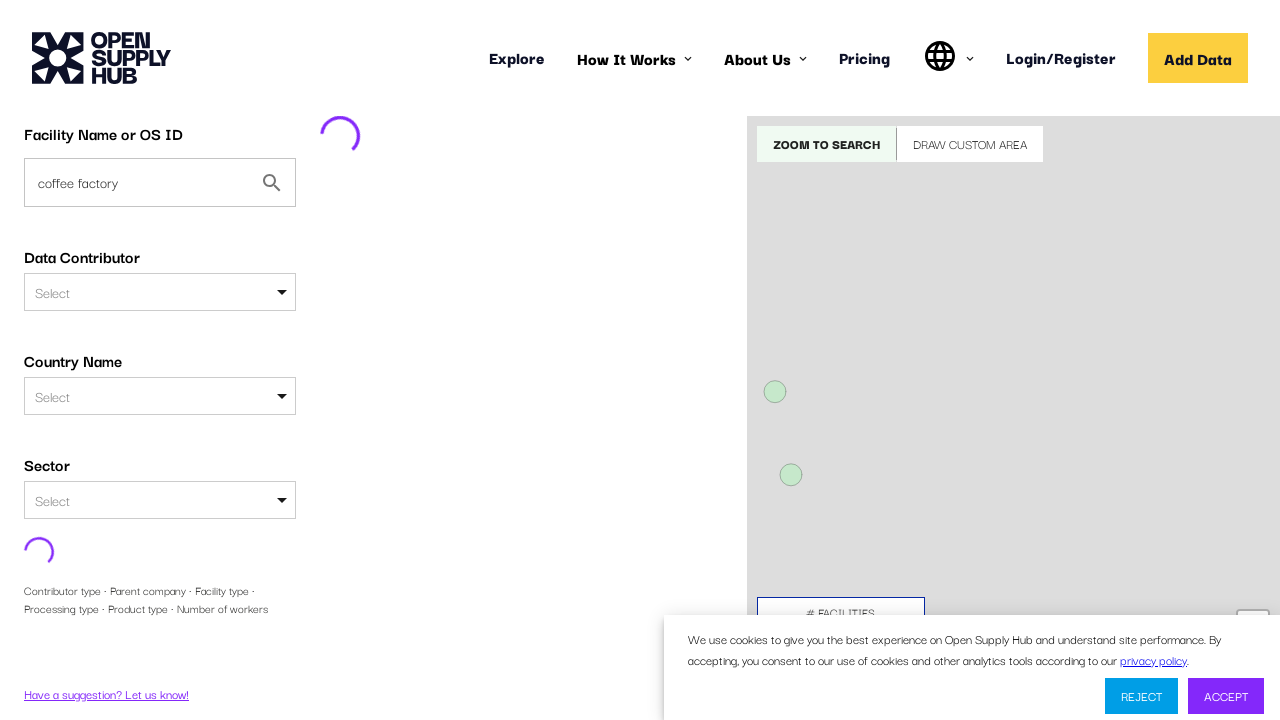

Network activity settled
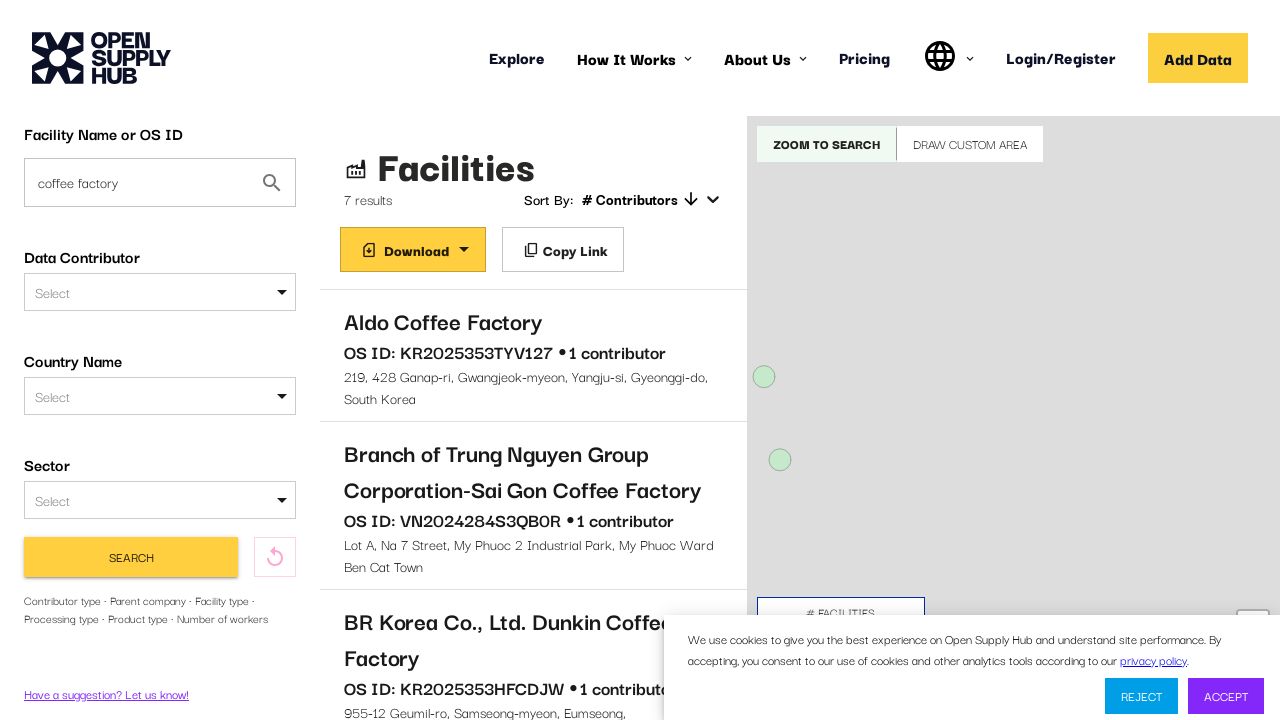

Search results displayed with '# Contributors' section visible
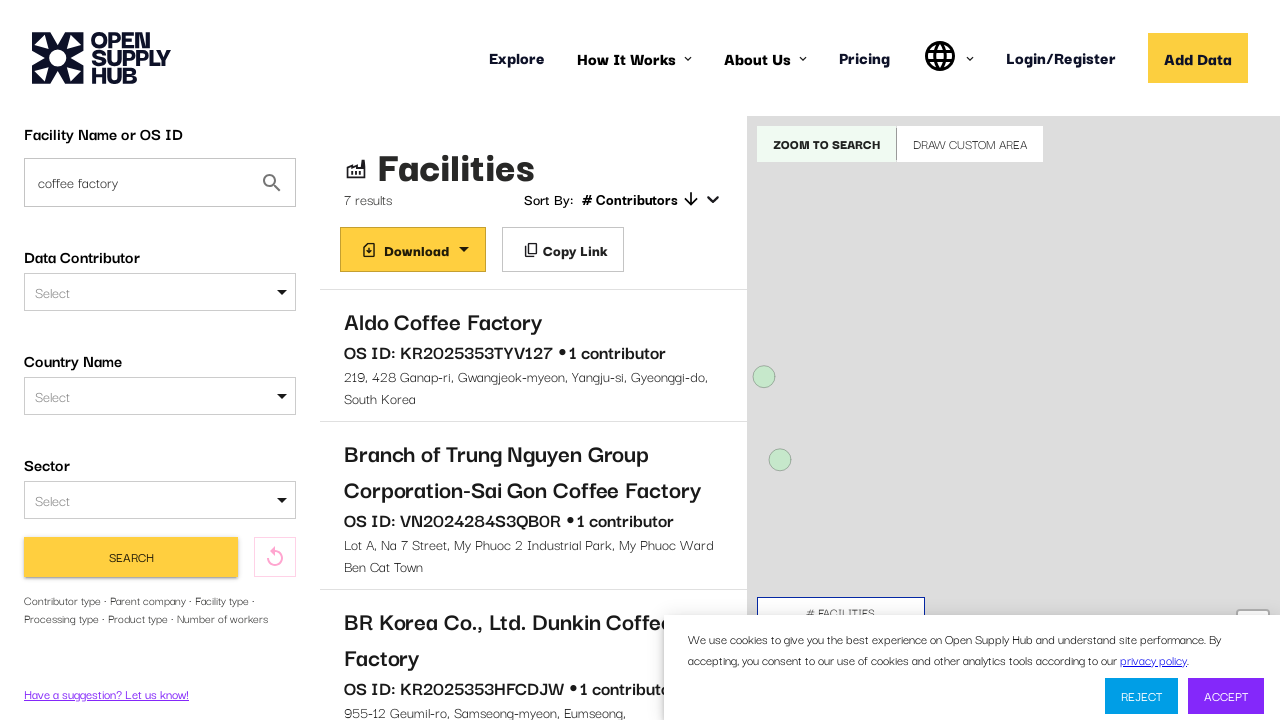

Verified search query 'coffee factory' appears in results
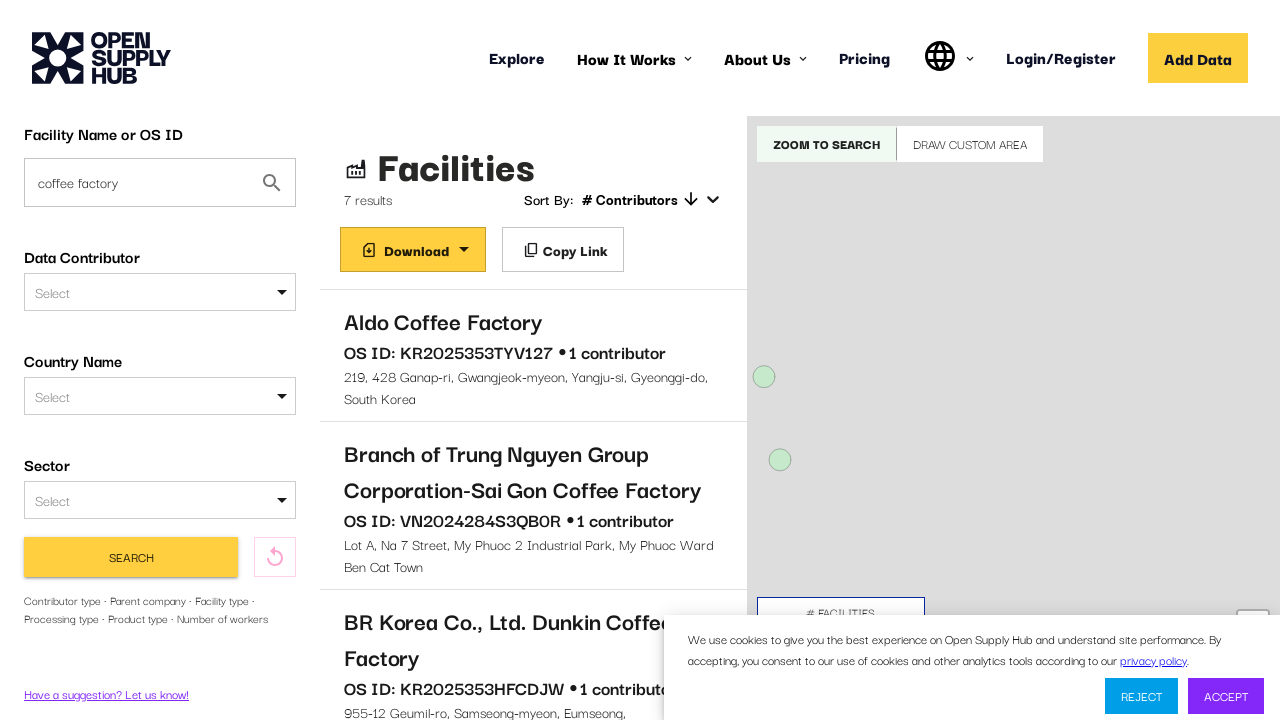

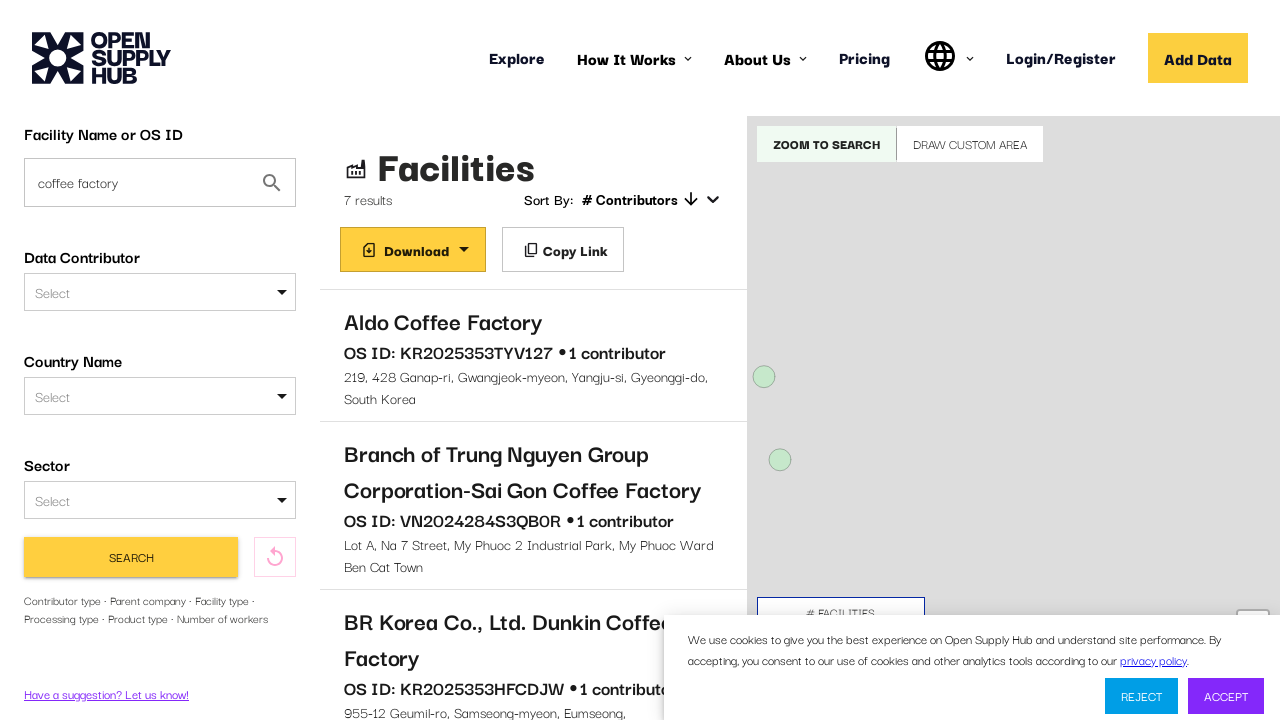